Navigates to Flipkart homepage and closes the login popup modal that appears on page load

Starting URL: https://www.flipkart.com

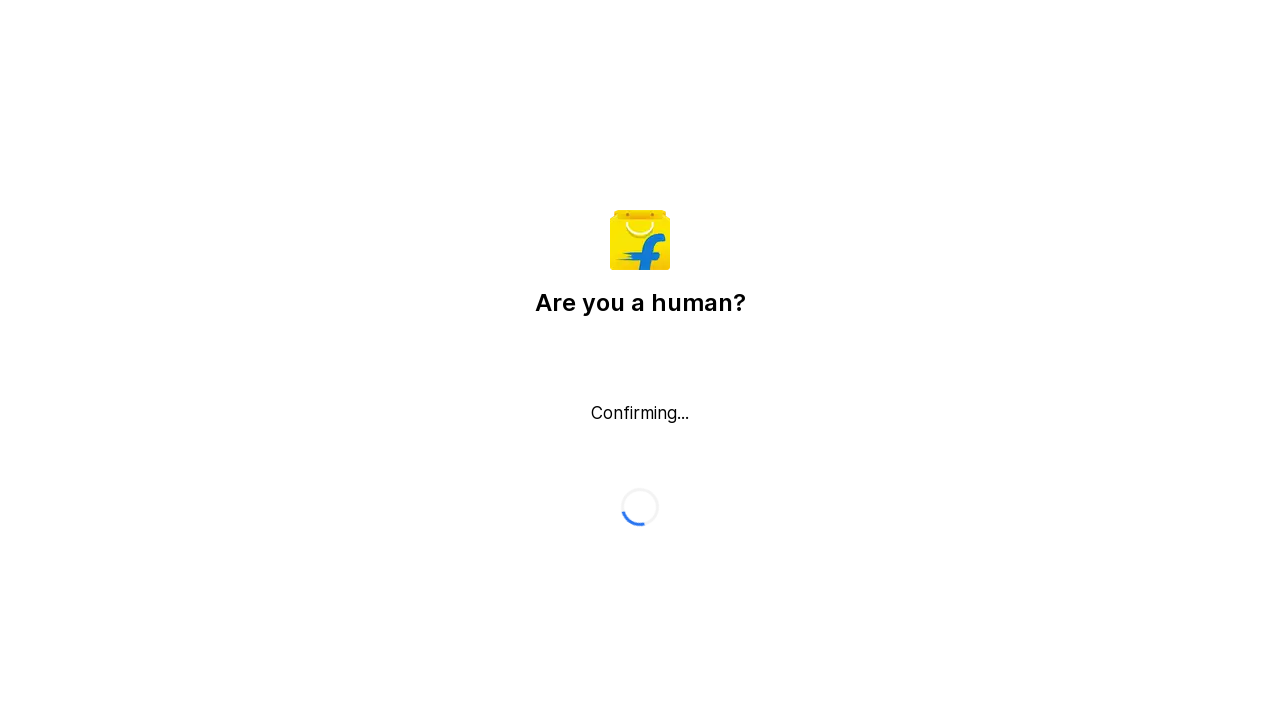

Navigated to Flipkart homepage
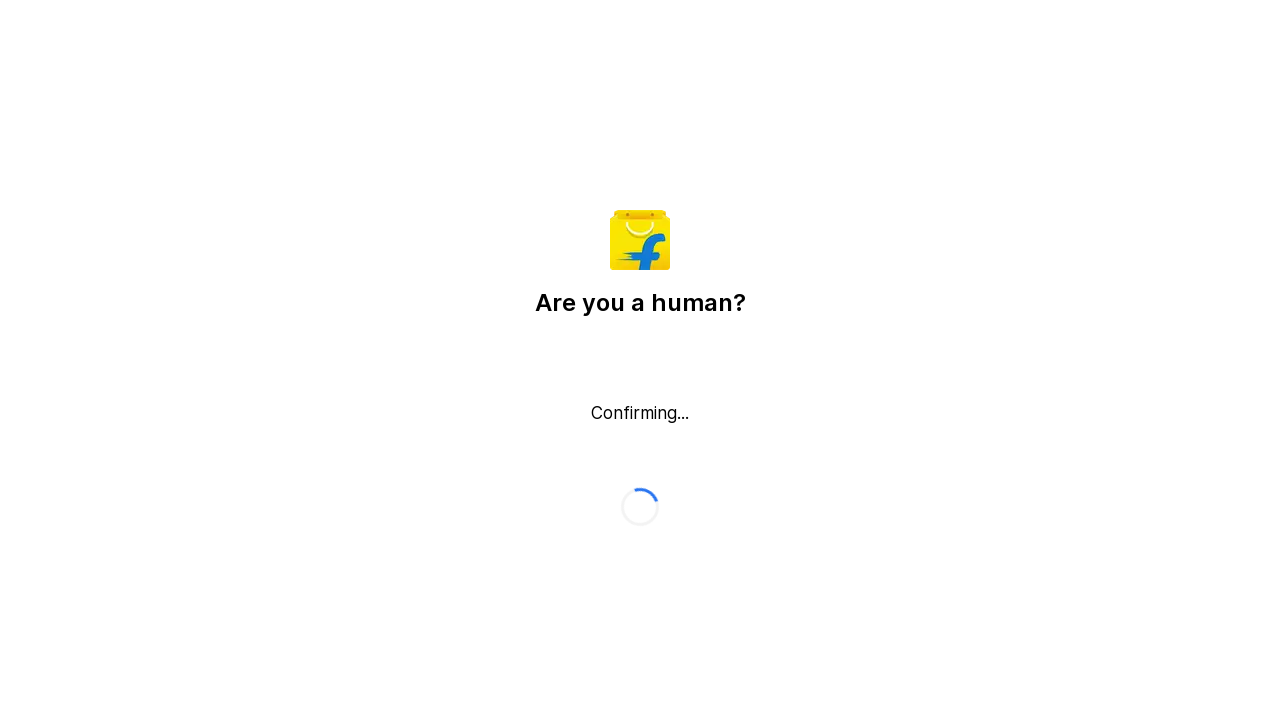

Login popup modal did not appear or could not be closed on button._2KpZ6l._2doB4z
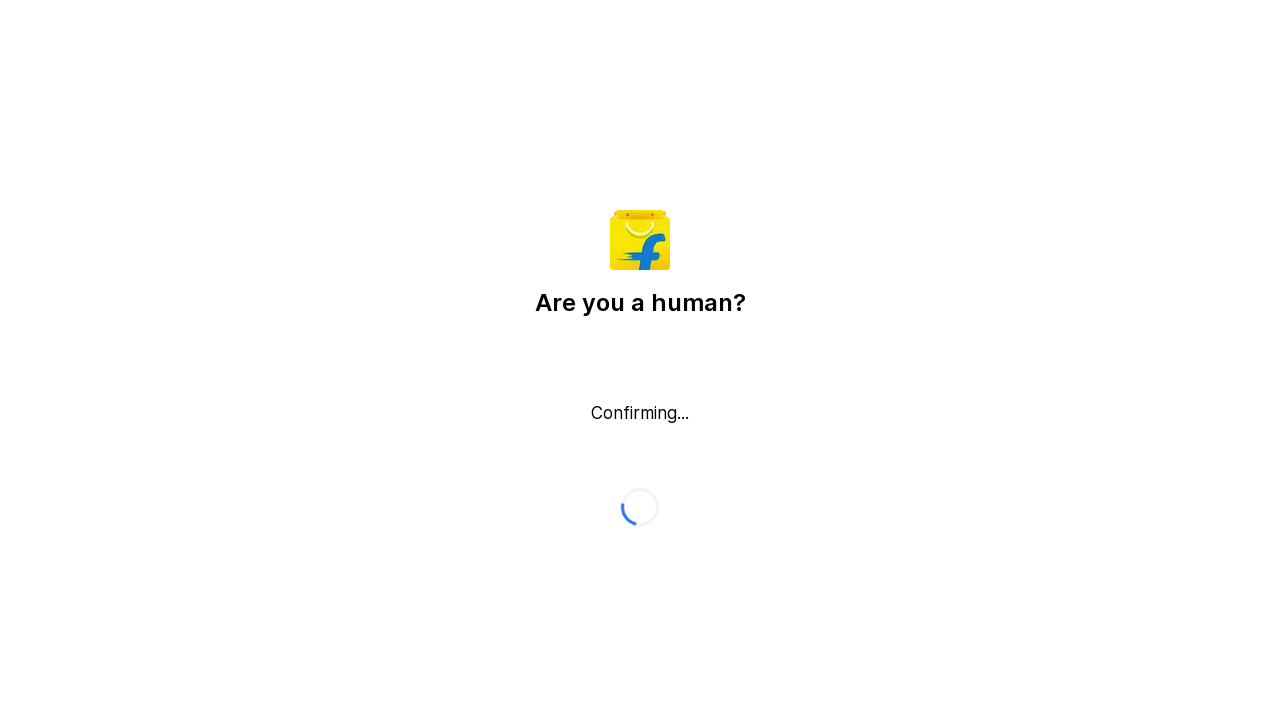

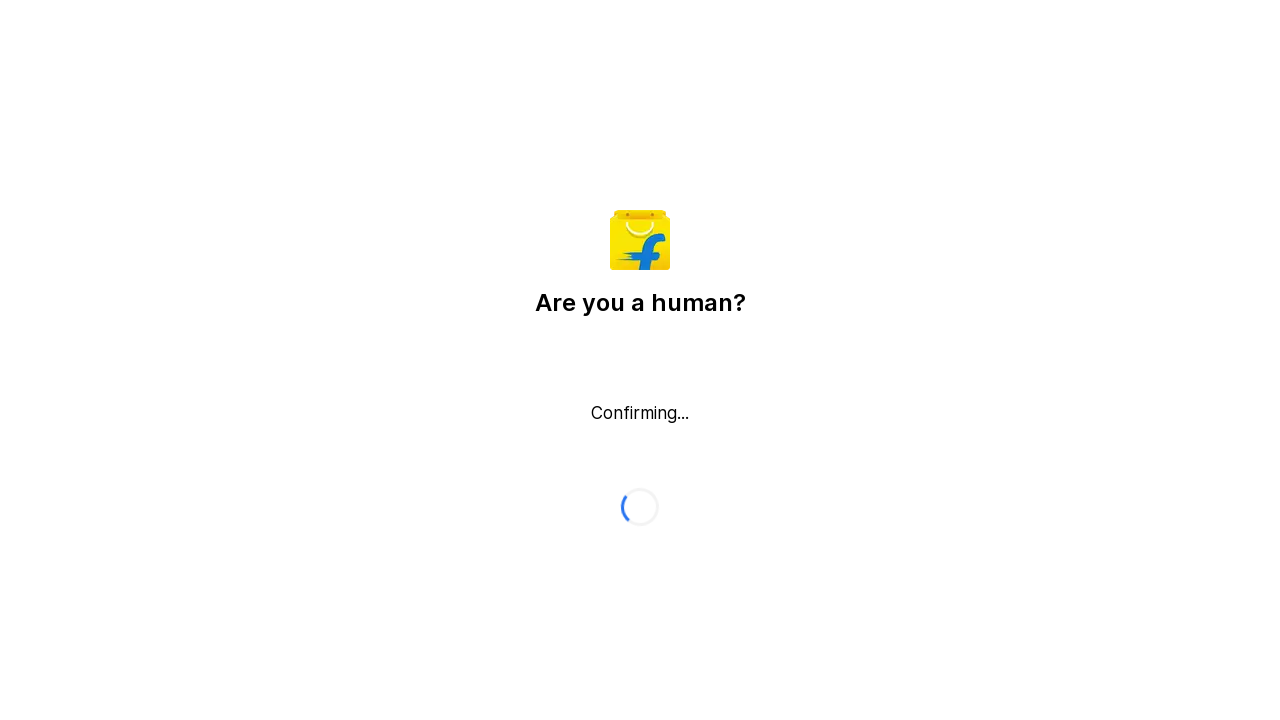